Tests file upload functionality by uploading a text file and verifying the upload was successful by checking the displayed filename.

Starting URL: https://the-internet.herokuapp.com/upload

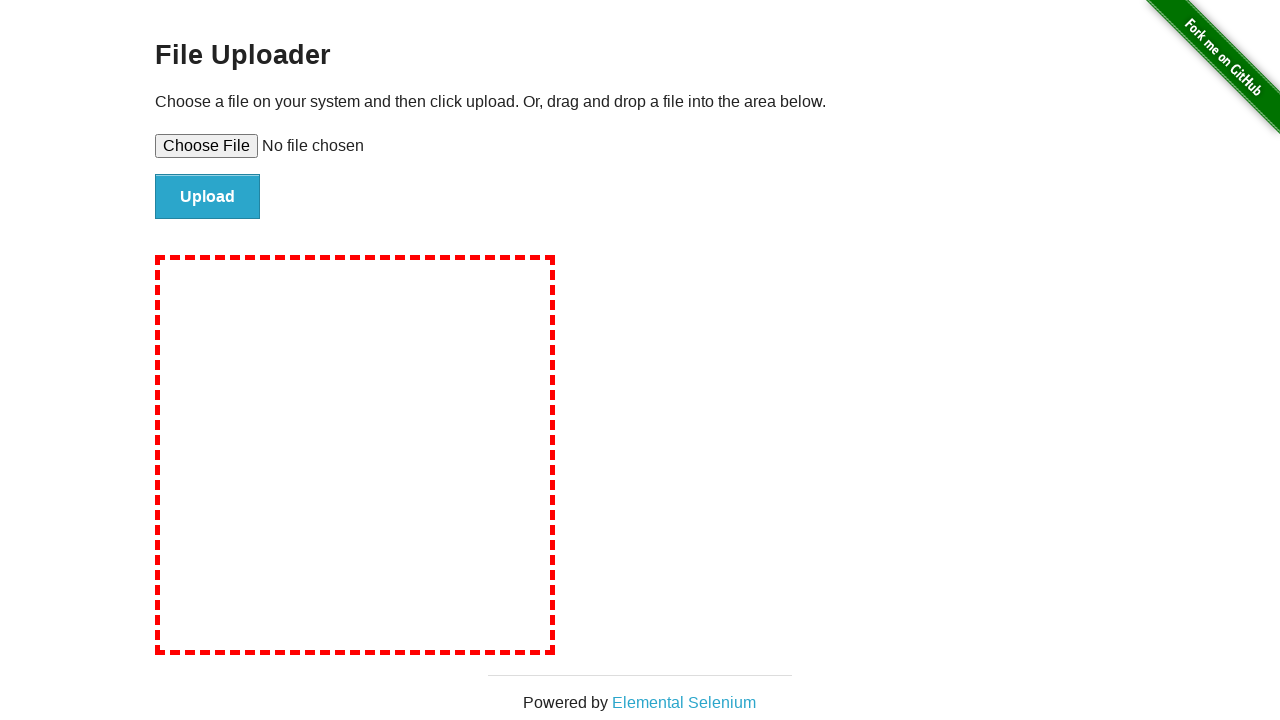

Created temporary test file 'test_upload.txt' with sample content
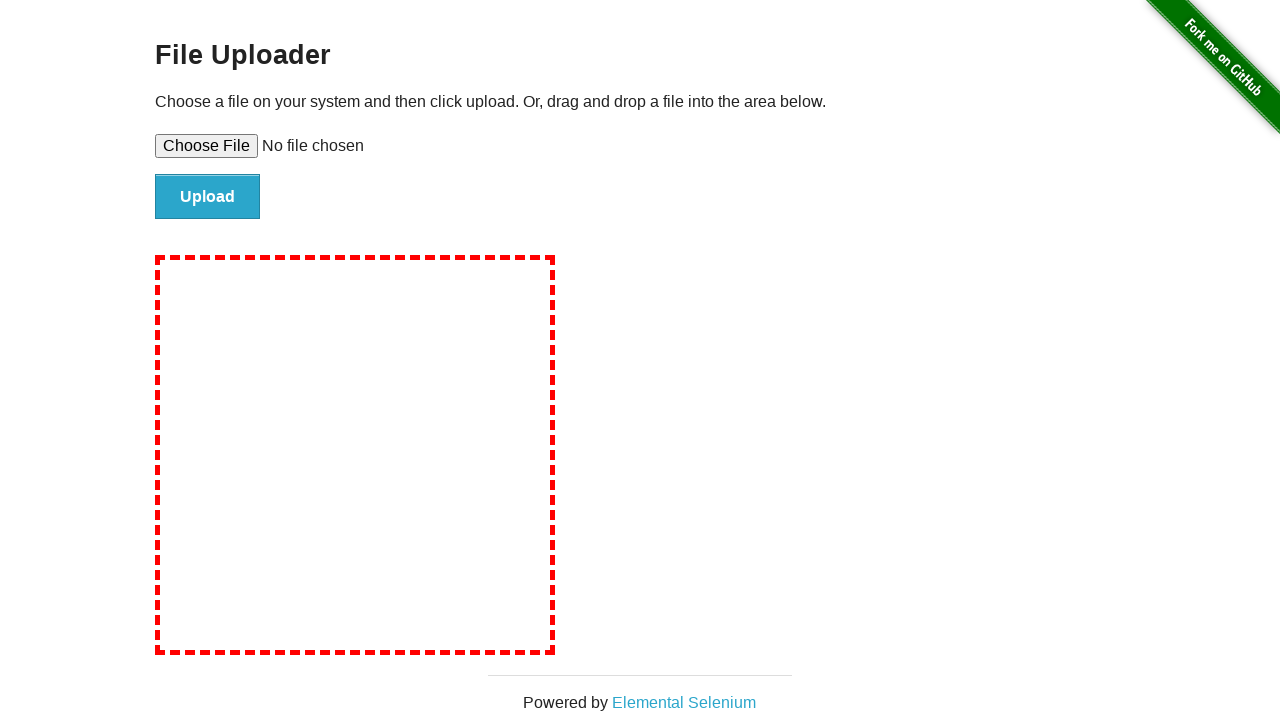

Selected and uploaded test file using file input element
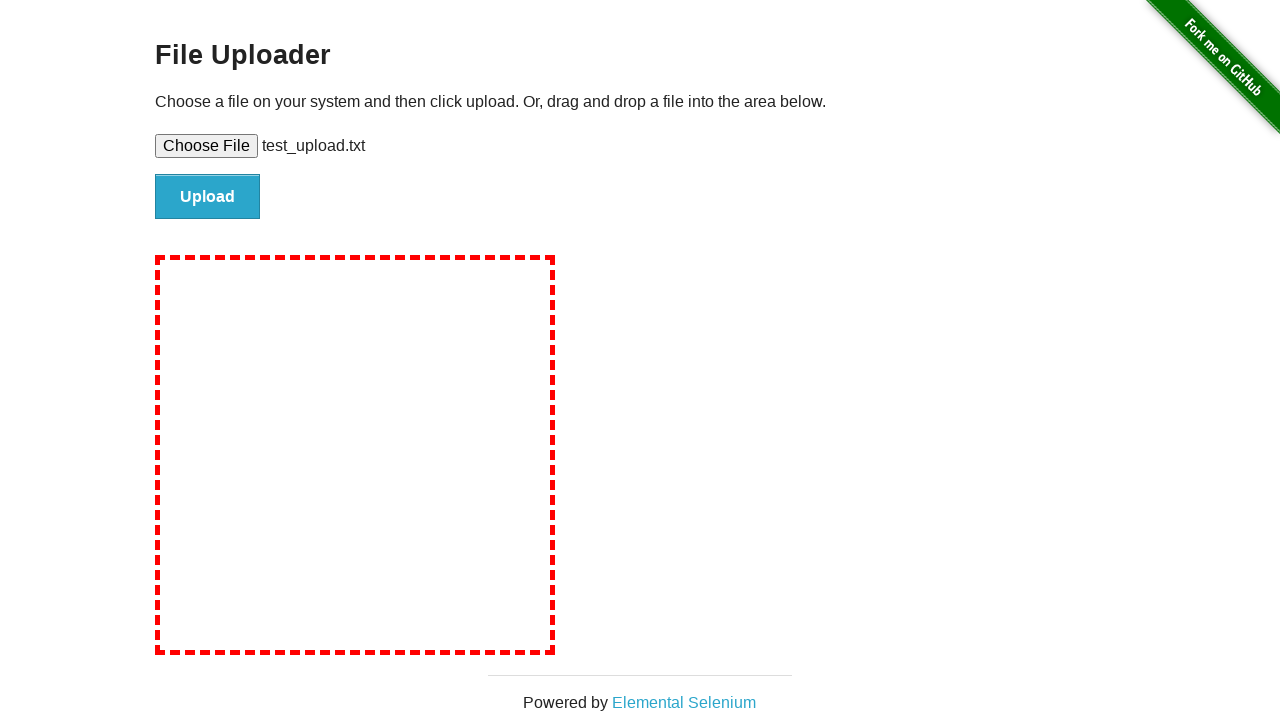

Clicked the file submit button at (208, 197) on #file-submit
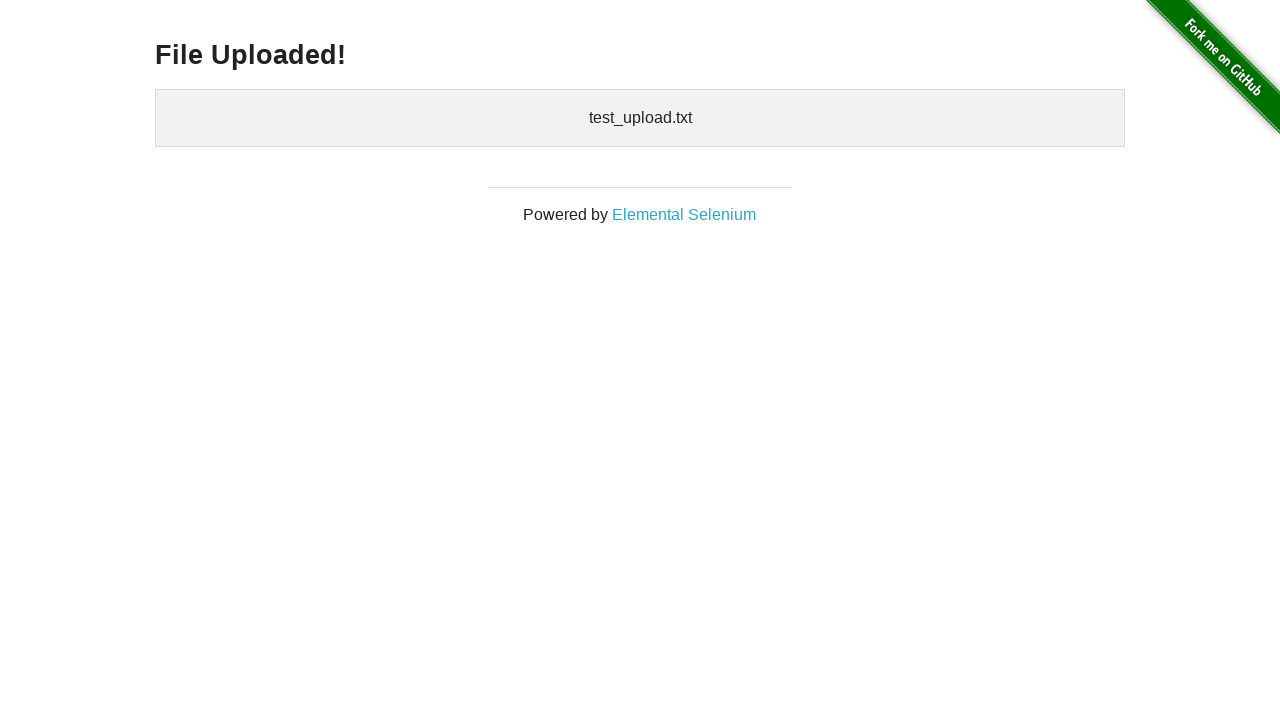

Uploaded files section loaded and became visible
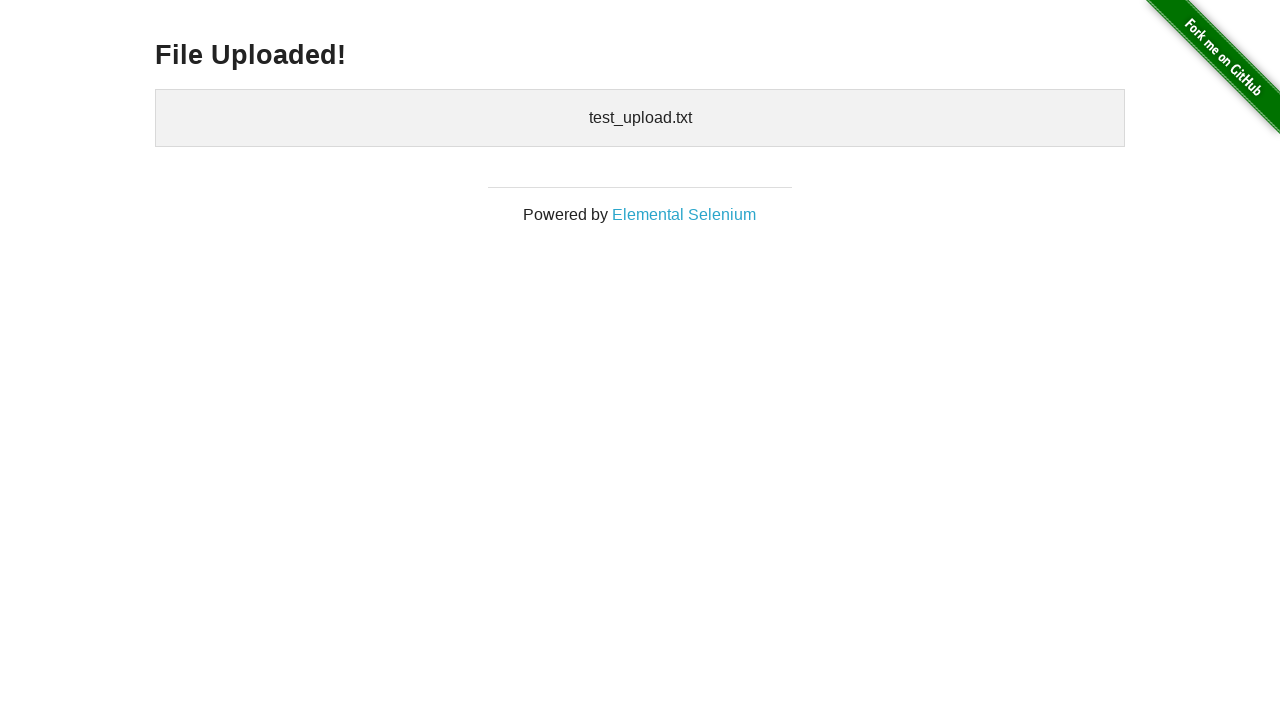

Retrieved uploaded files text content
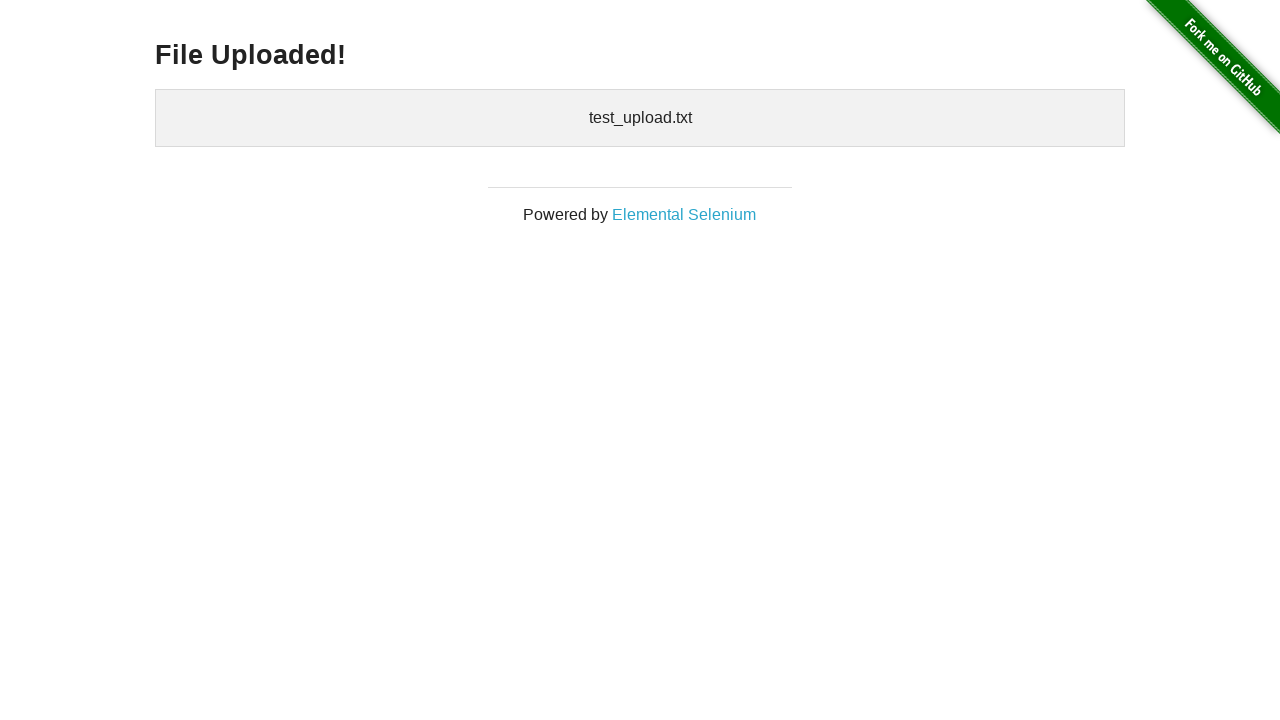

Verified that 'test_upload.txt' appears in the uploaded files list
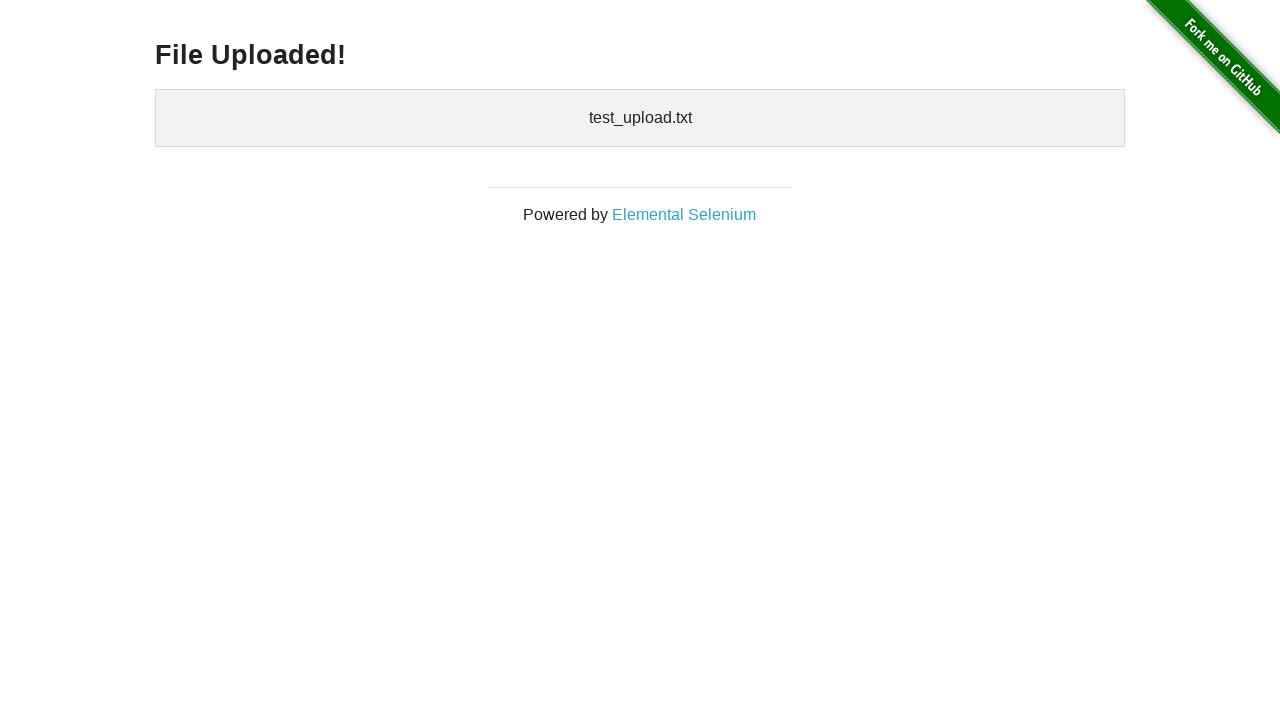

Deleted temporary test file
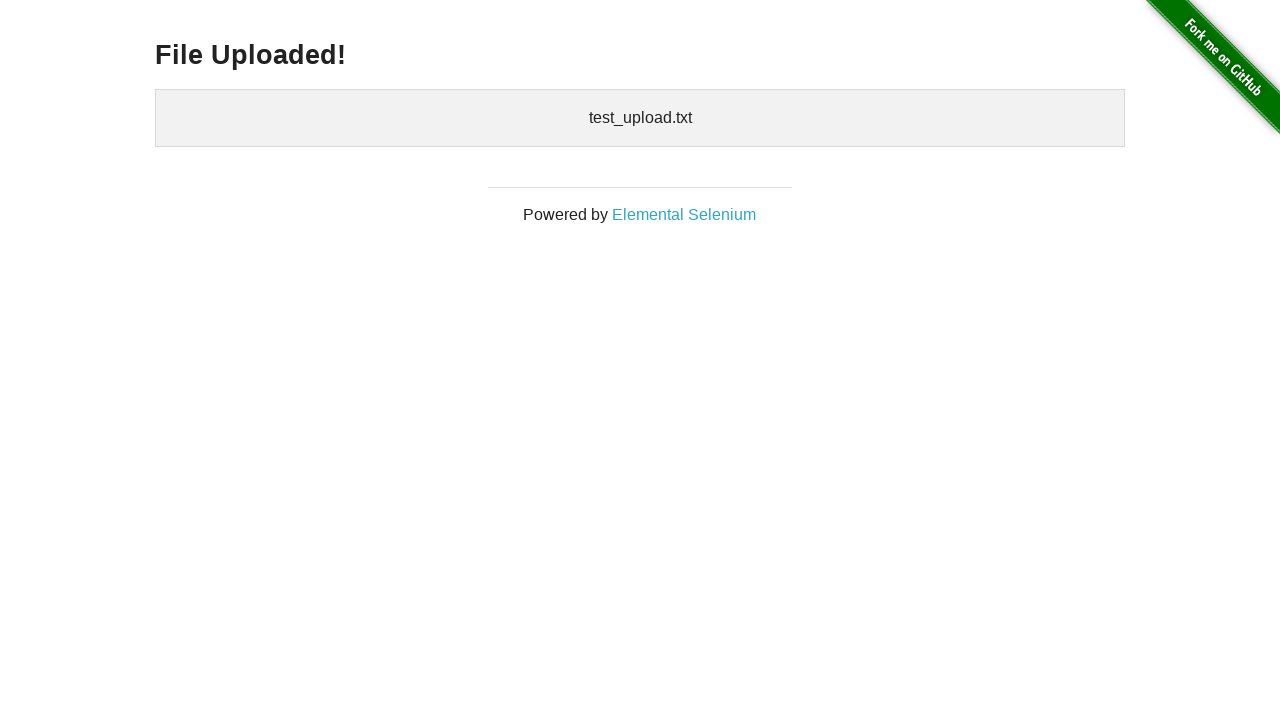

Removed temporary directory
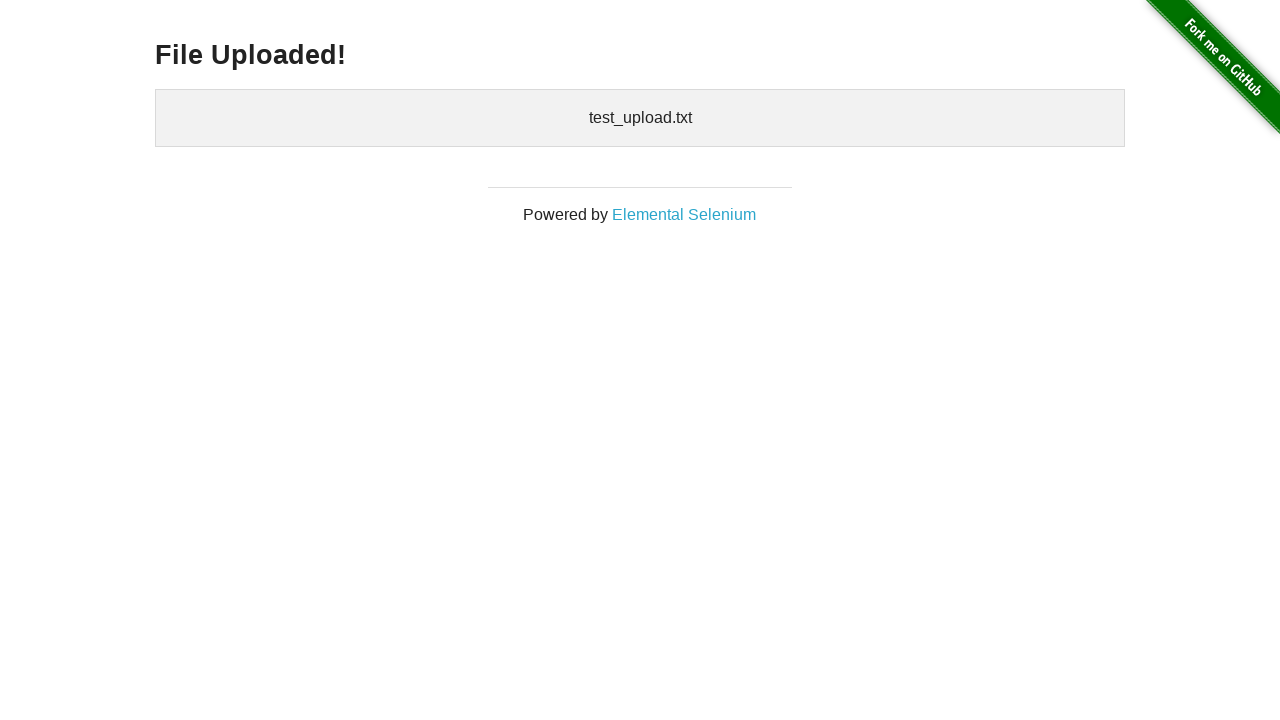

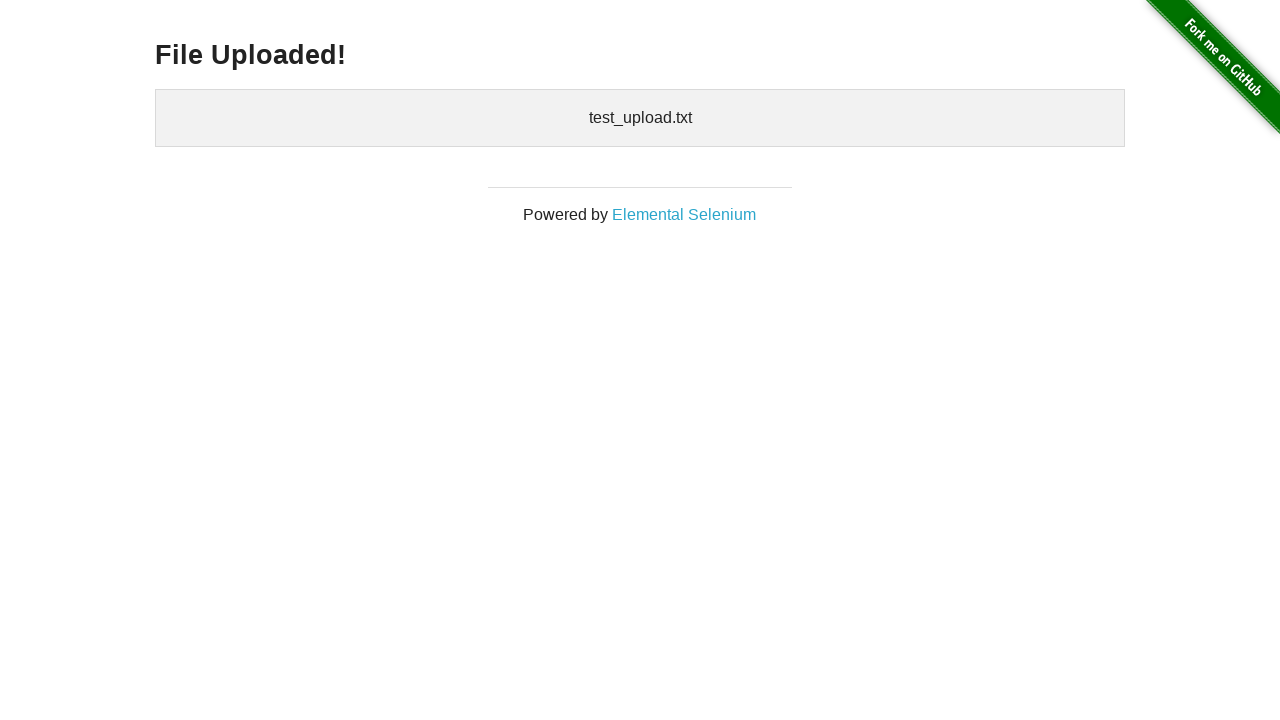